Tests registration form by clicking the signup button using class name selector

Starting URL: https://www.guvi.in/register

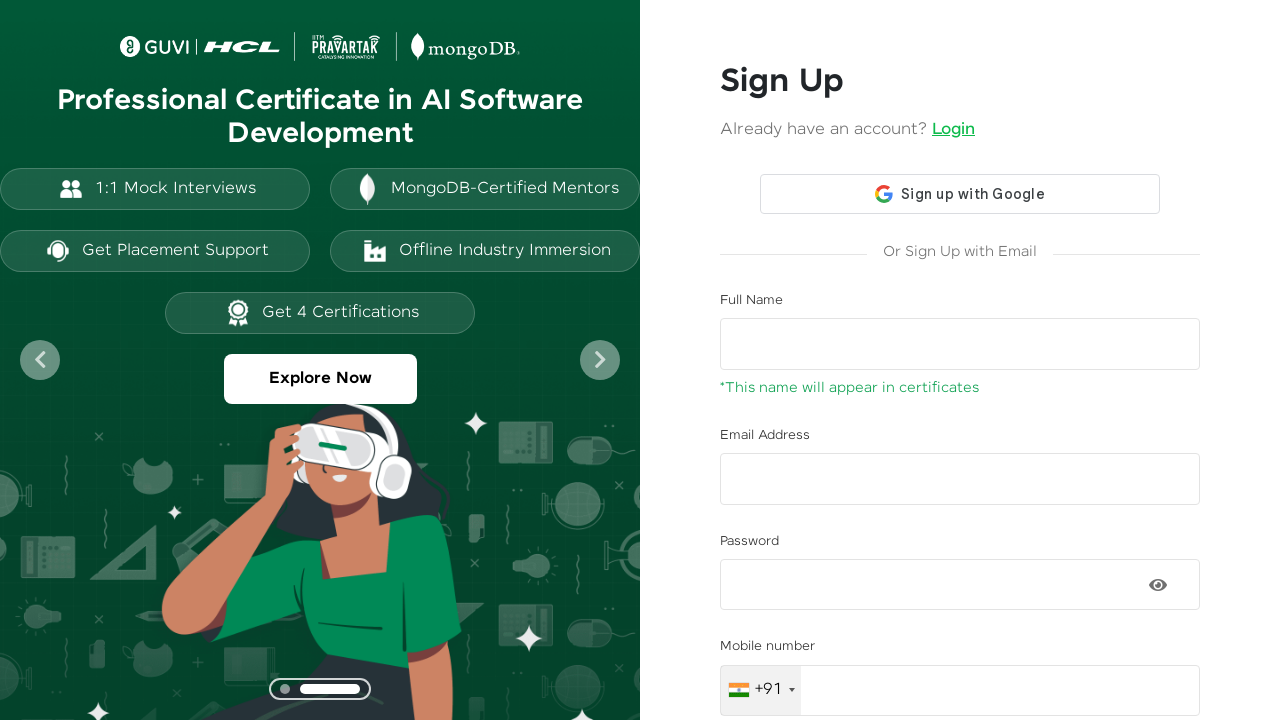

Clicked signup button using class name selector on registration form at (960, 628) on .signup-btn
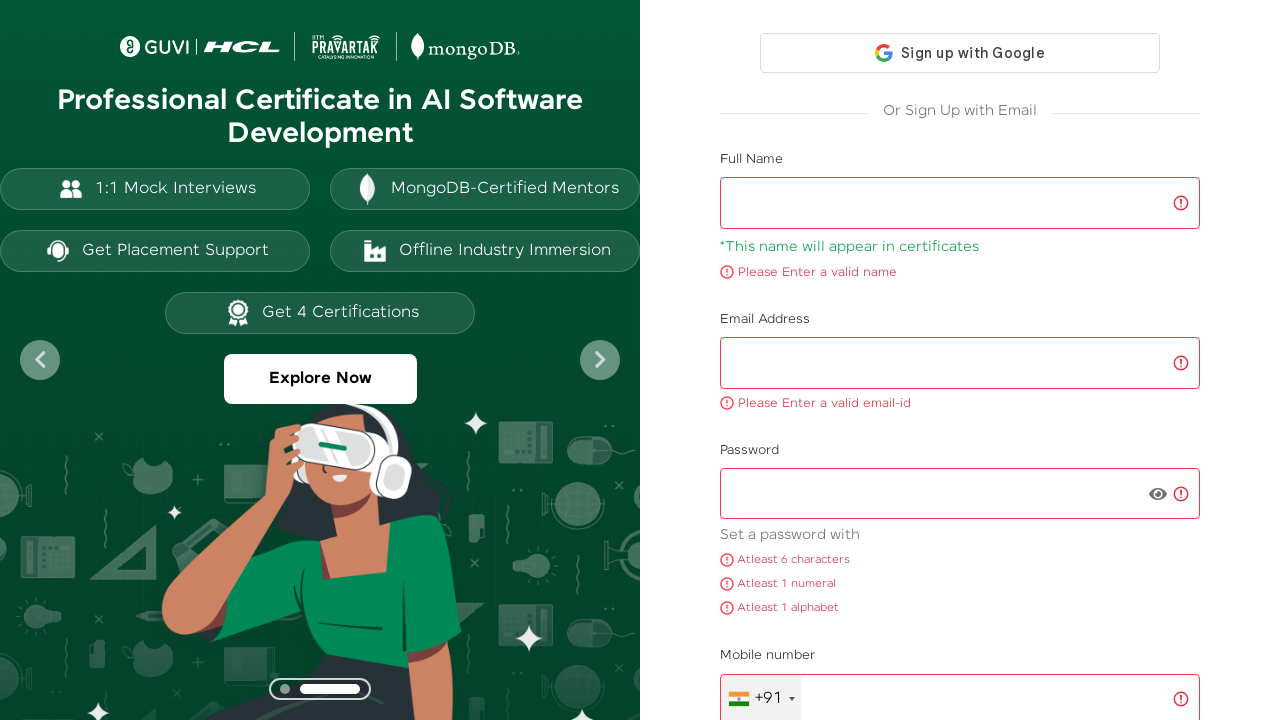

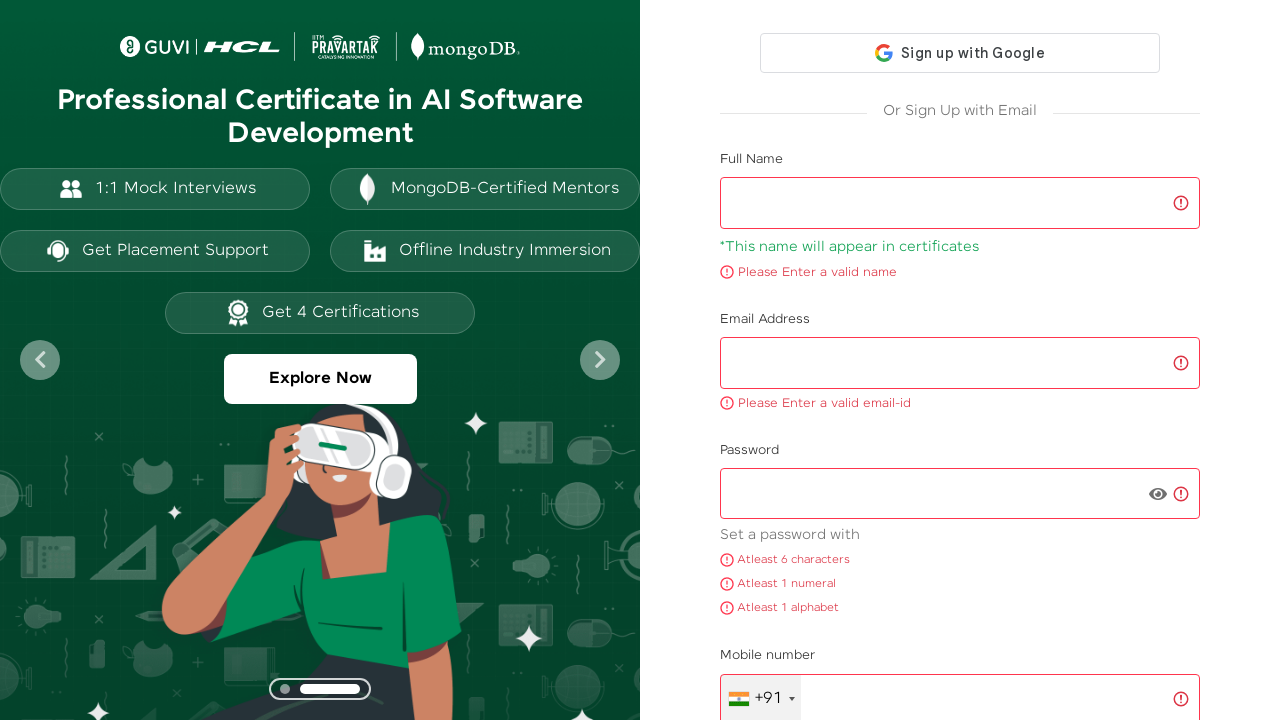